Solves a math problem by reading two numbers, calculating their sum, selecting the result from a dropdown, and submitting the form

Starting URL: http://suninjuly.github.io/selects1.html

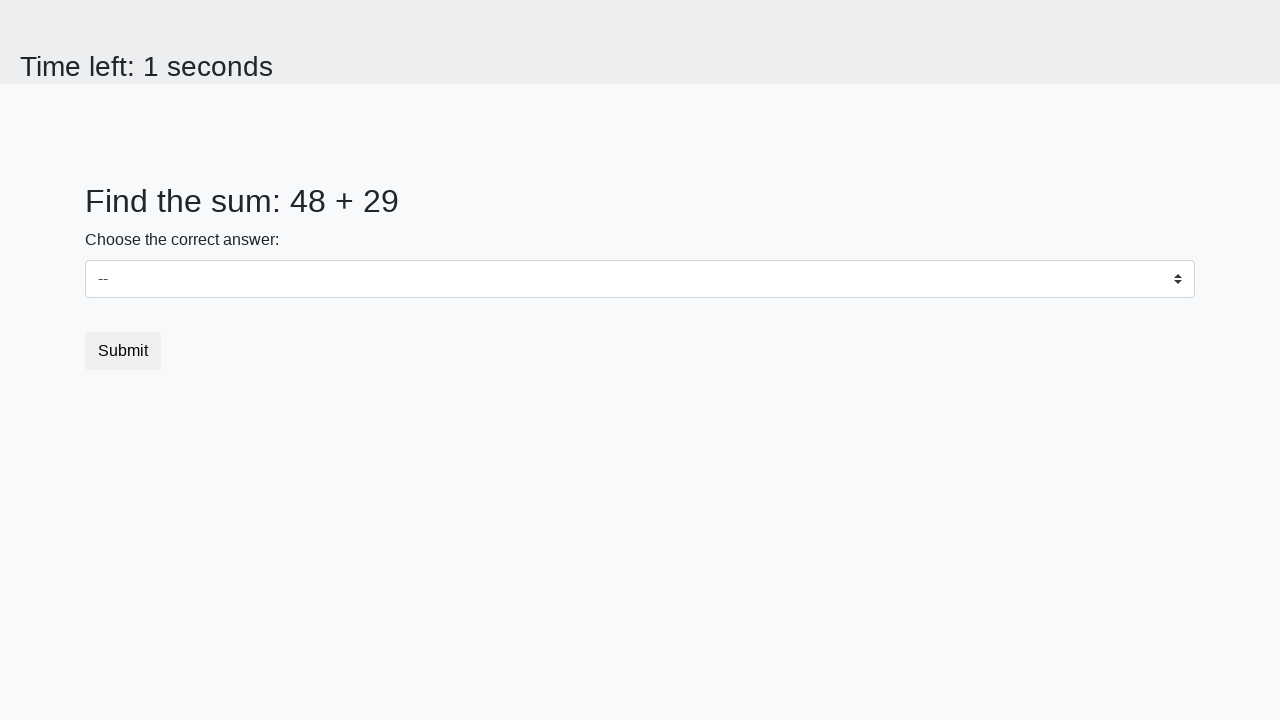

Retrieved first number from the page
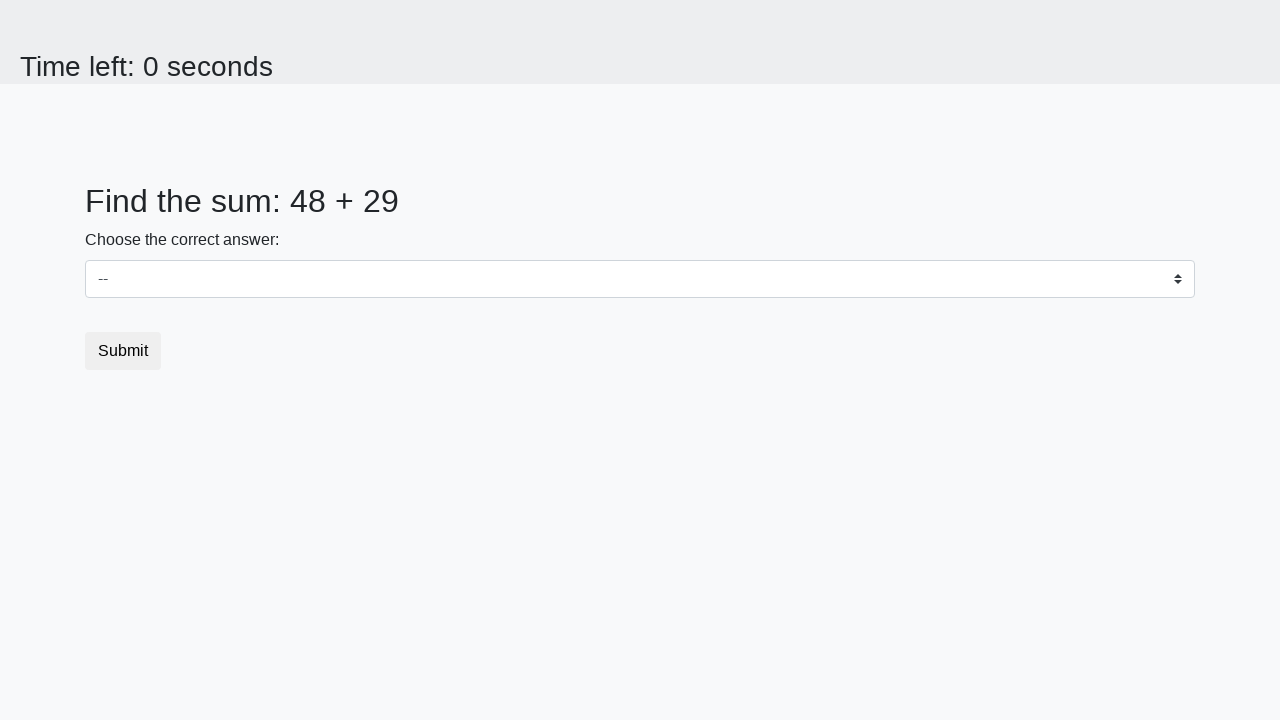

Retrieved second number from the page
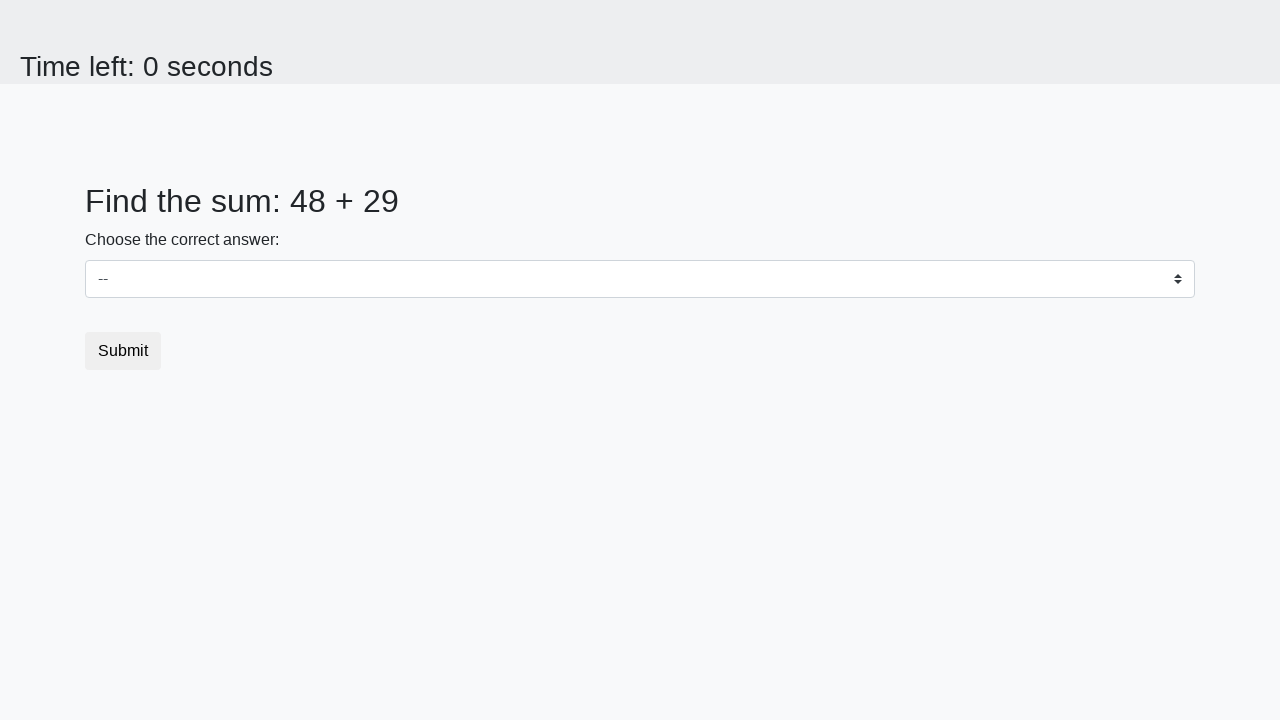

Calculated sum: 48 + 29 = 77
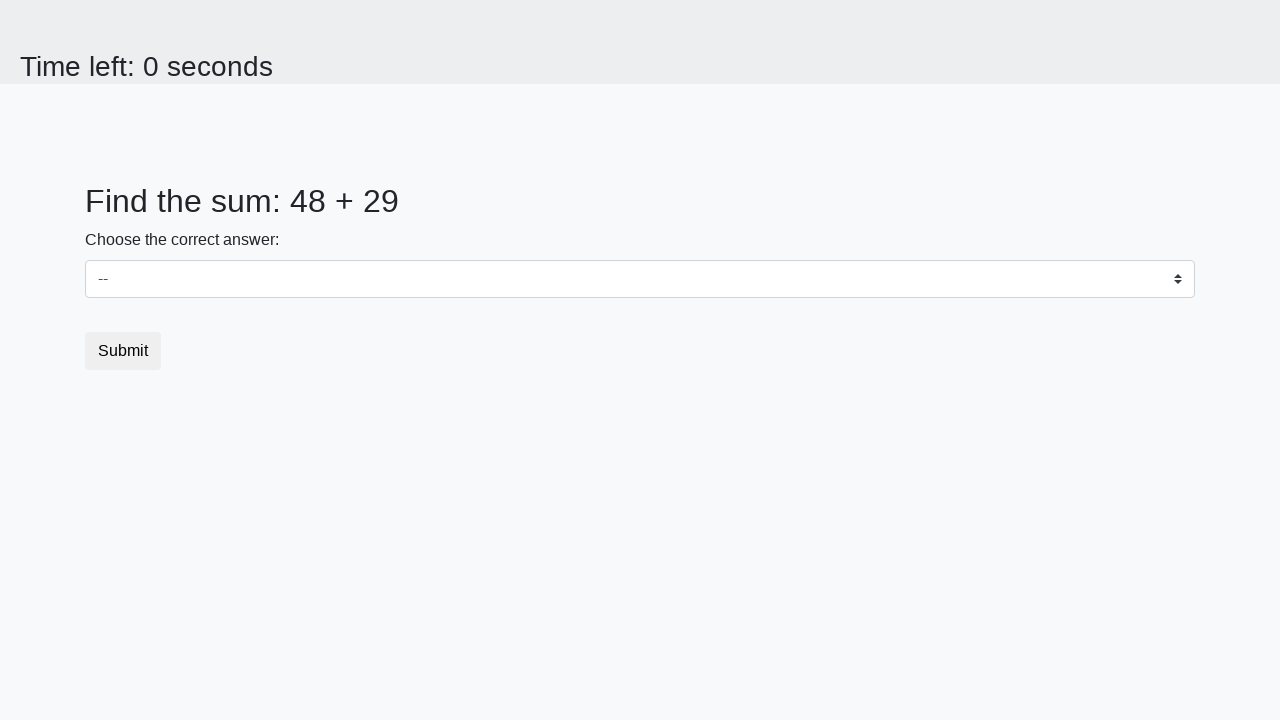

Selected sum value '77' from dropdown on select
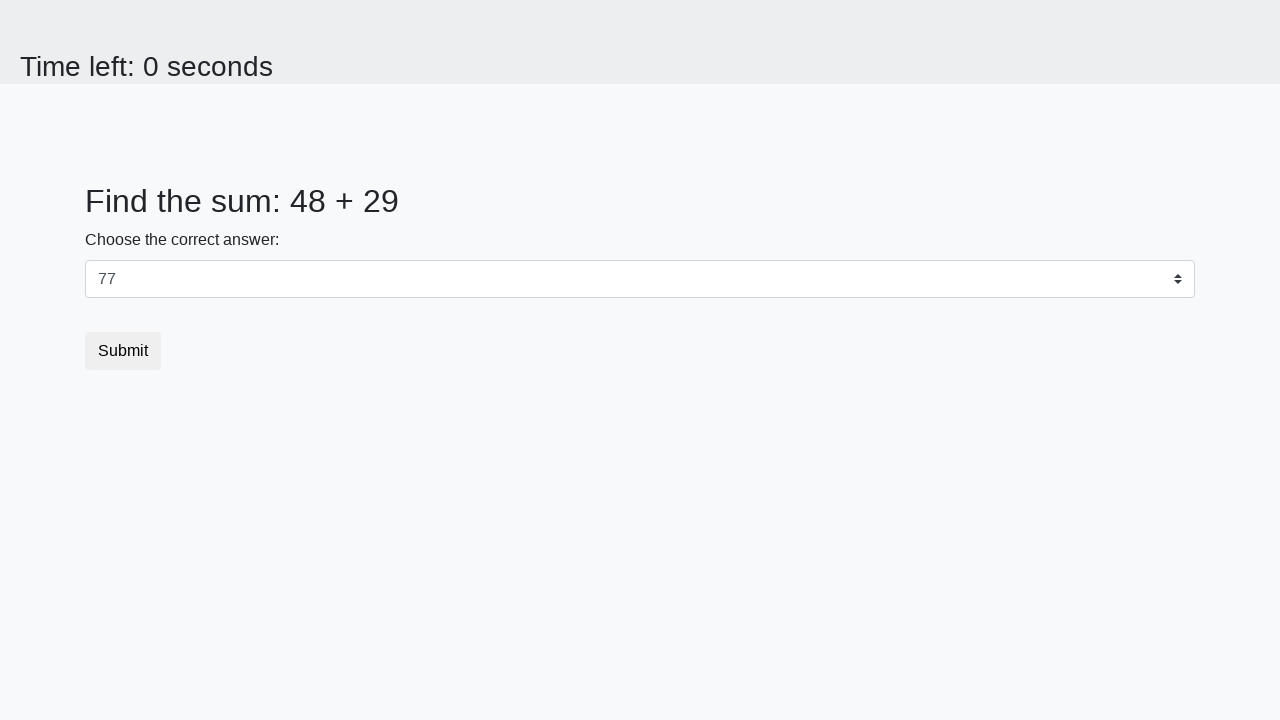

Clicked submit button to complete the form at (123, 351) on button.btn
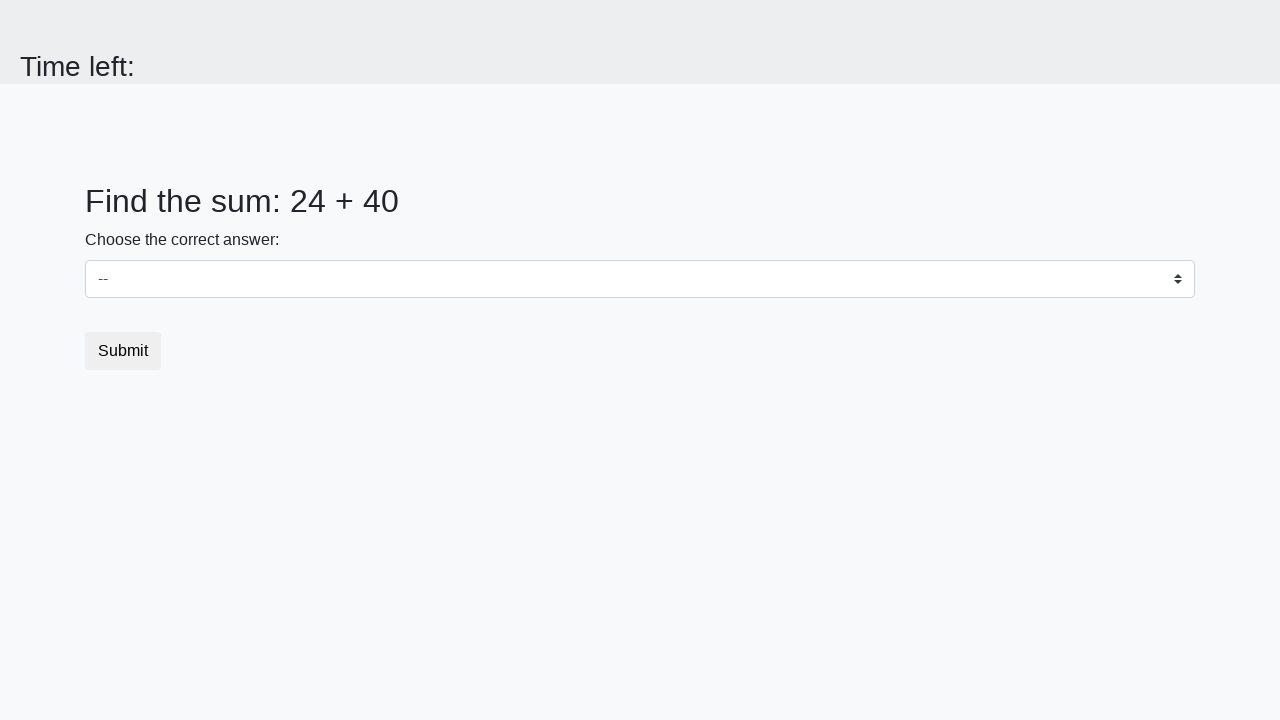

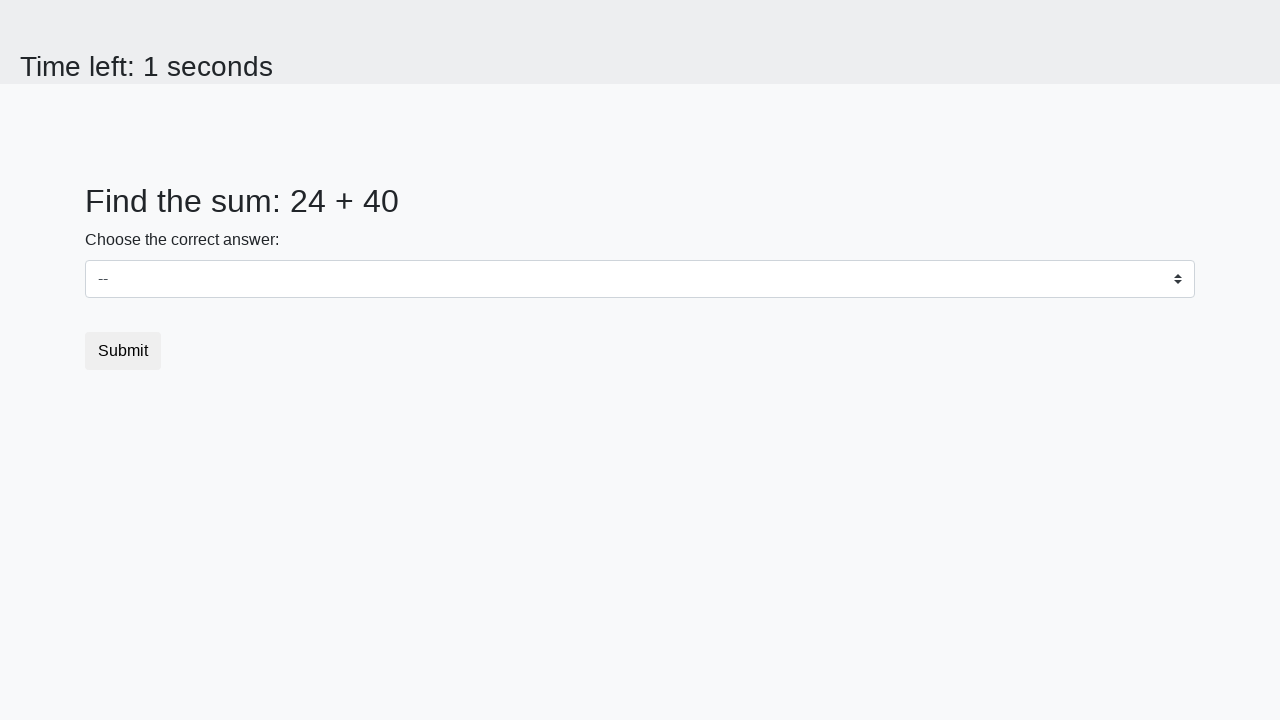